Navigates to the UI study page and clicks the success button after waiting for it to be clickable

Starting URL: https://vip.ceshiren.com/#/ui_study

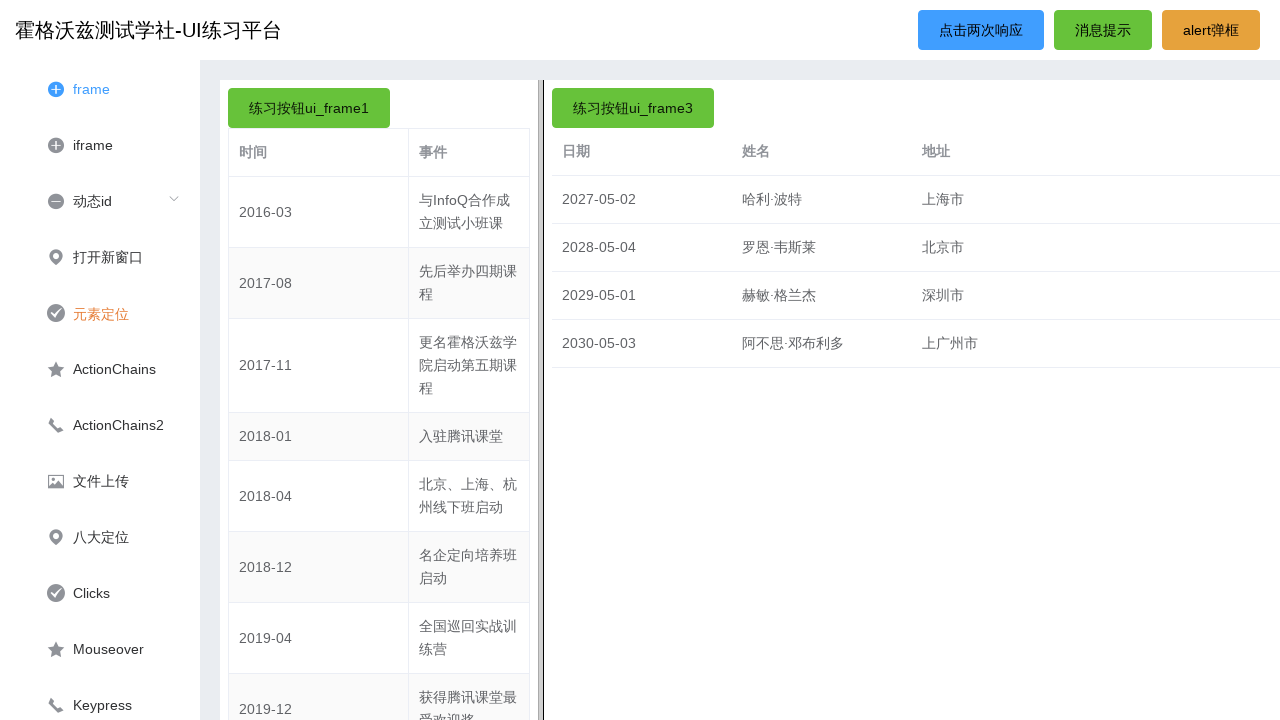

Navigated to UI study page
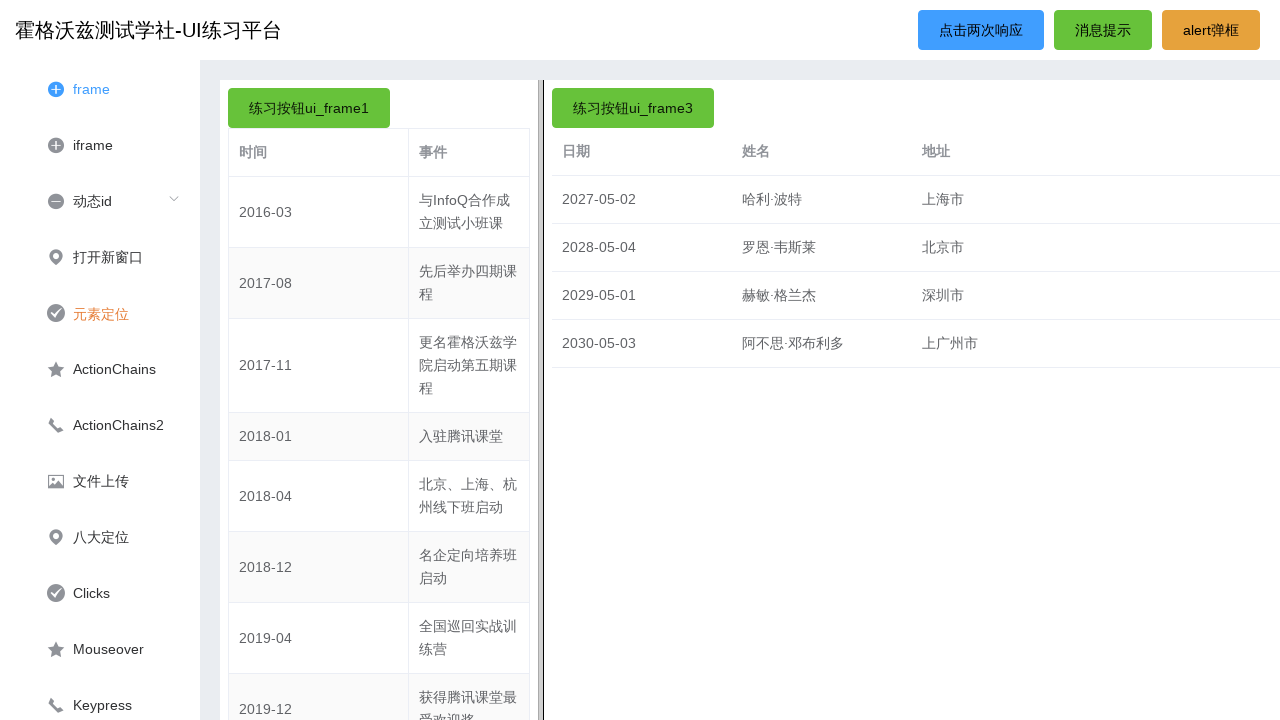

Waited for success button to become visible
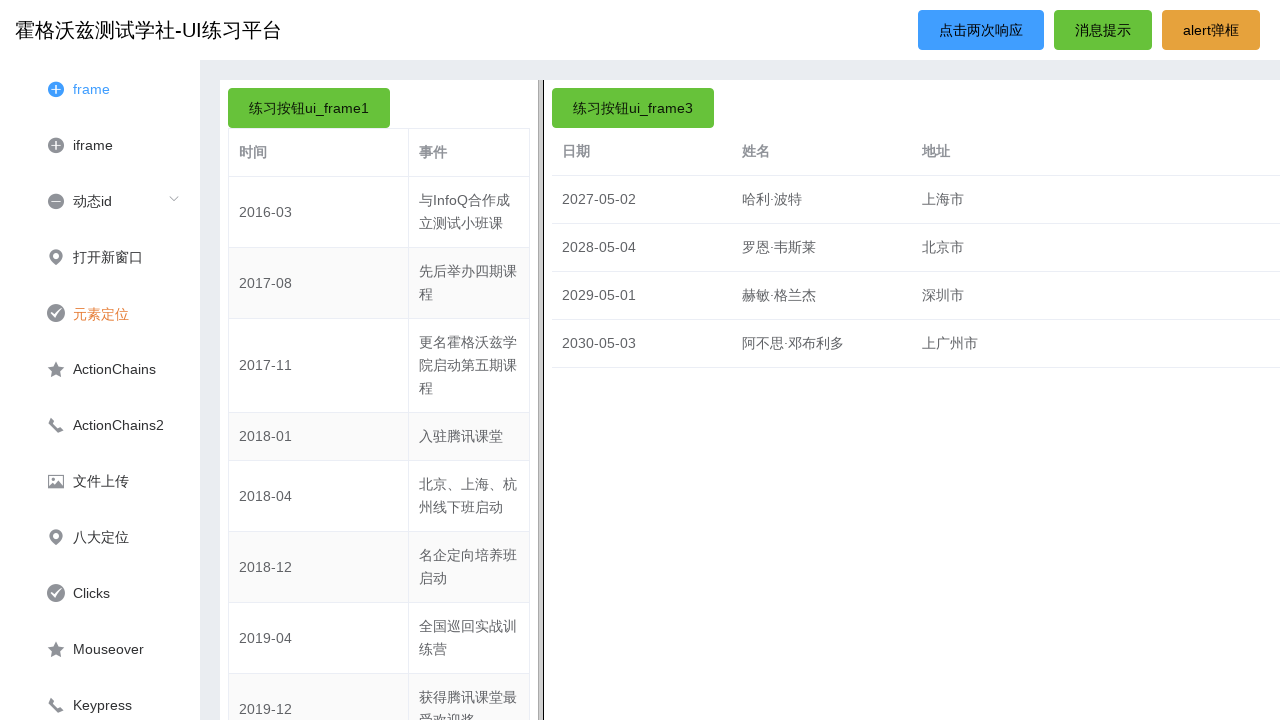

Clicked the success button at (1103, 30) on #success_btn
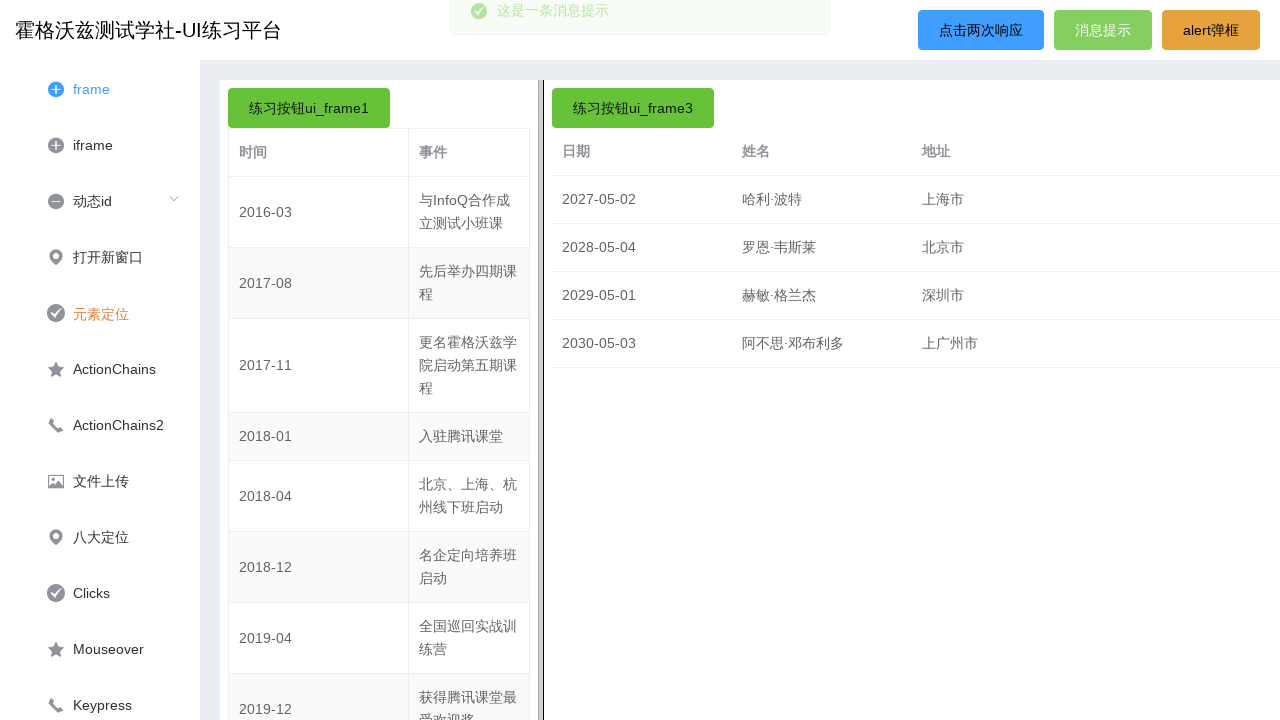

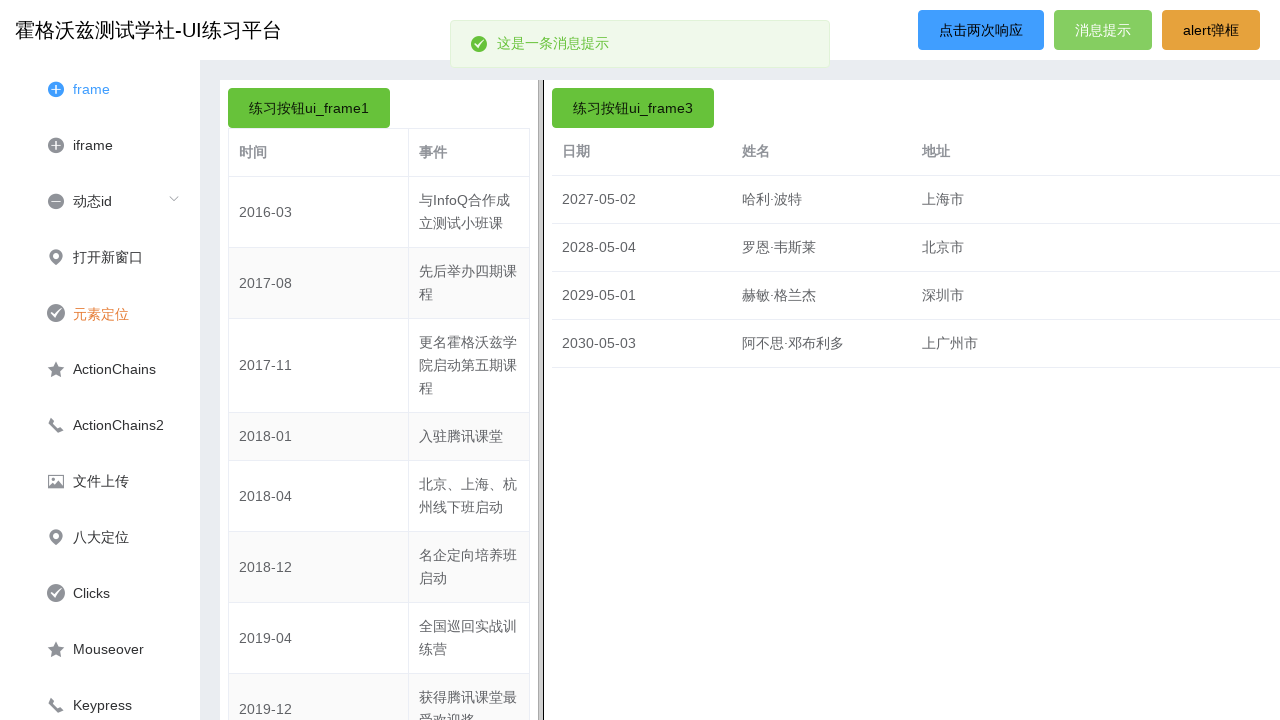